Tests calculator addition functionality by entering -234234 + 345345

Starting URL: https://www.calculator.net/

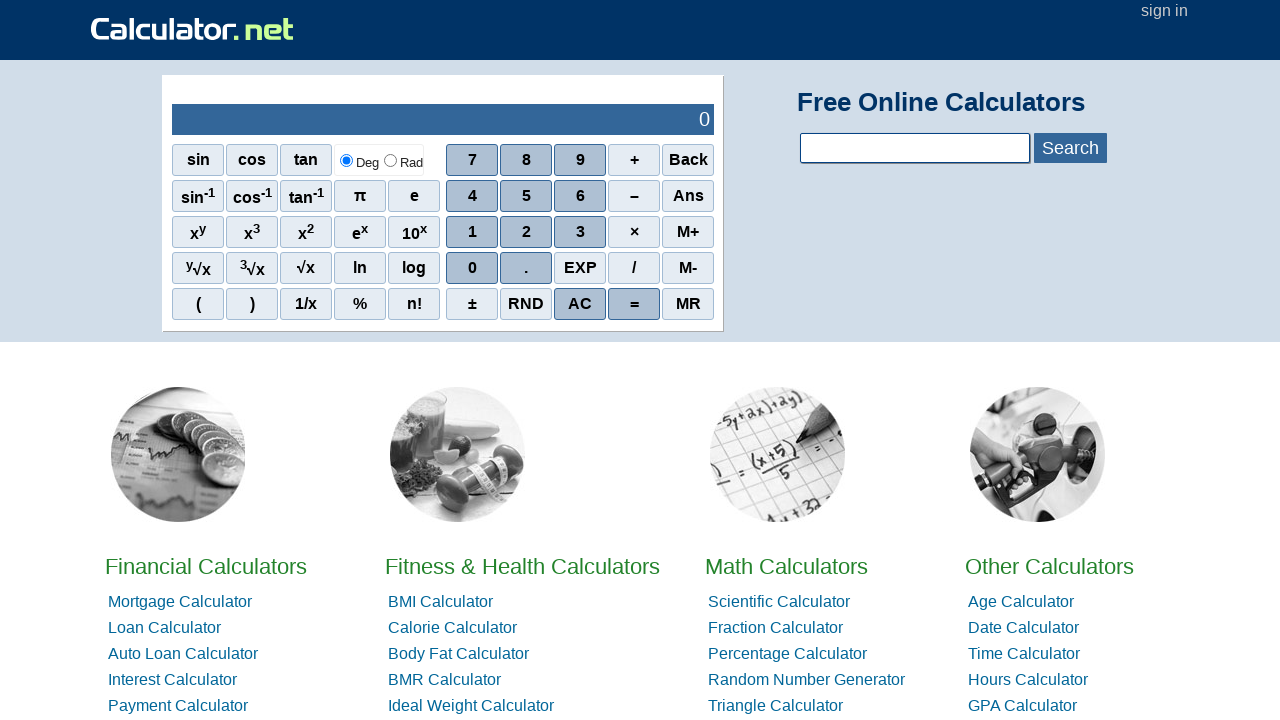

Clicked negative sign button at (634, 196) on span:has-text('–')
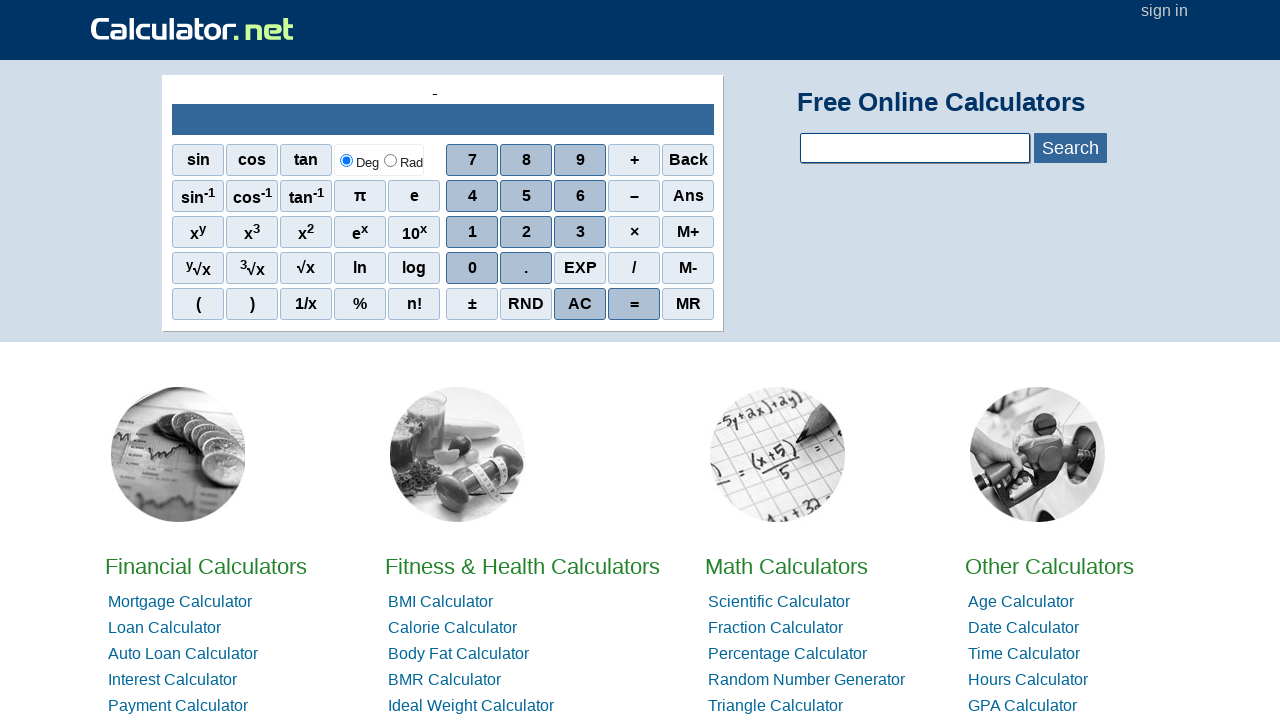

Clicked digit 2 at (306, 232) on span:has-text('2')
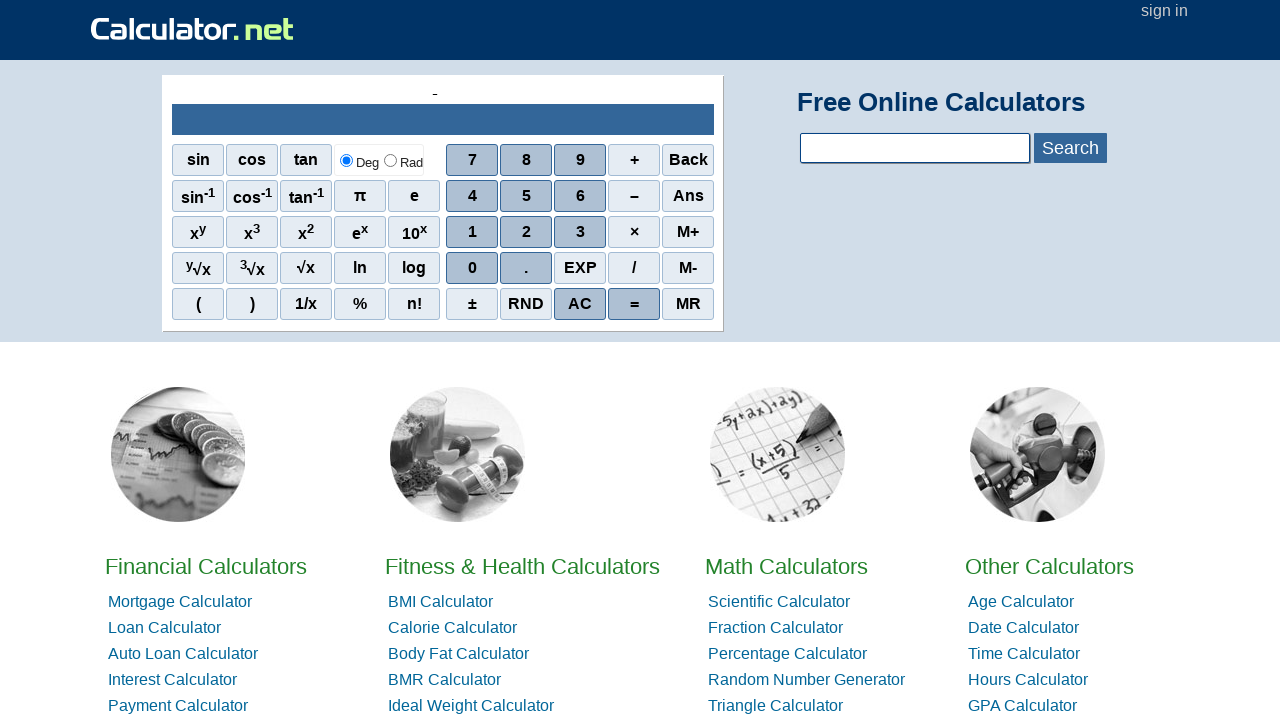

Clicked digit 3 at (252, 232) on span:has-text('3')
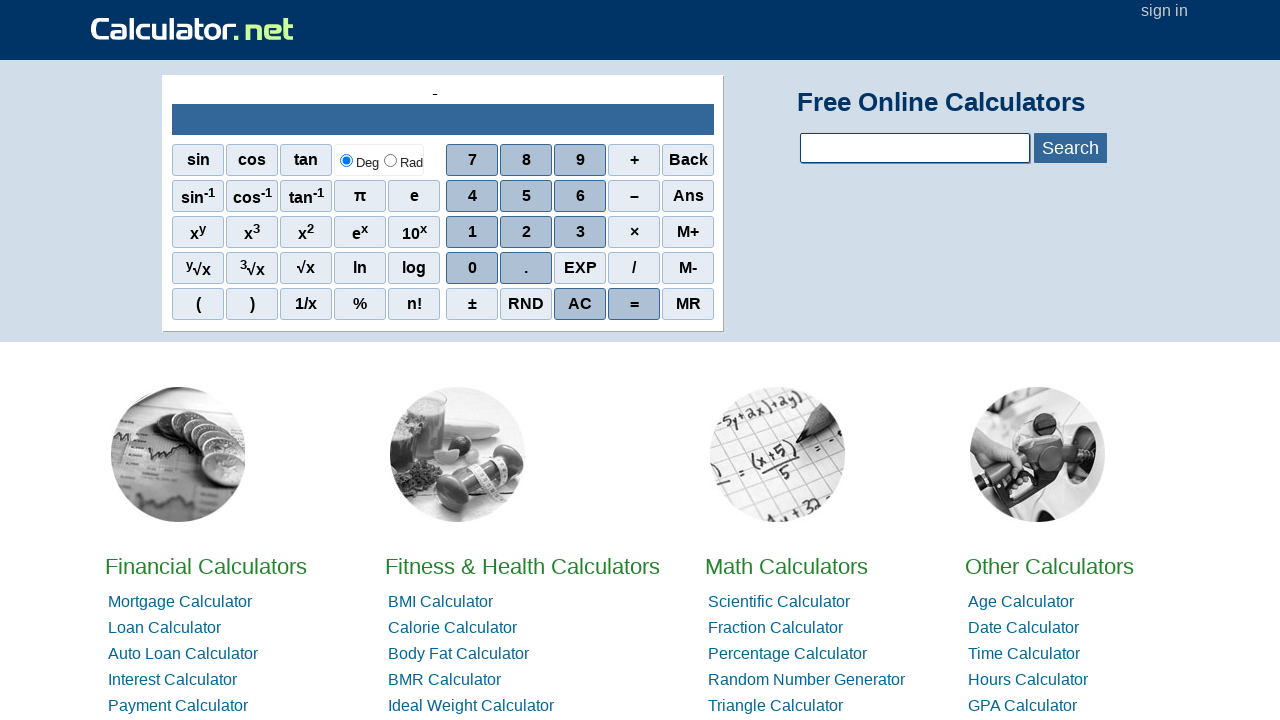

Clicked digit 4 at (472, 196) on span:has-text('4')
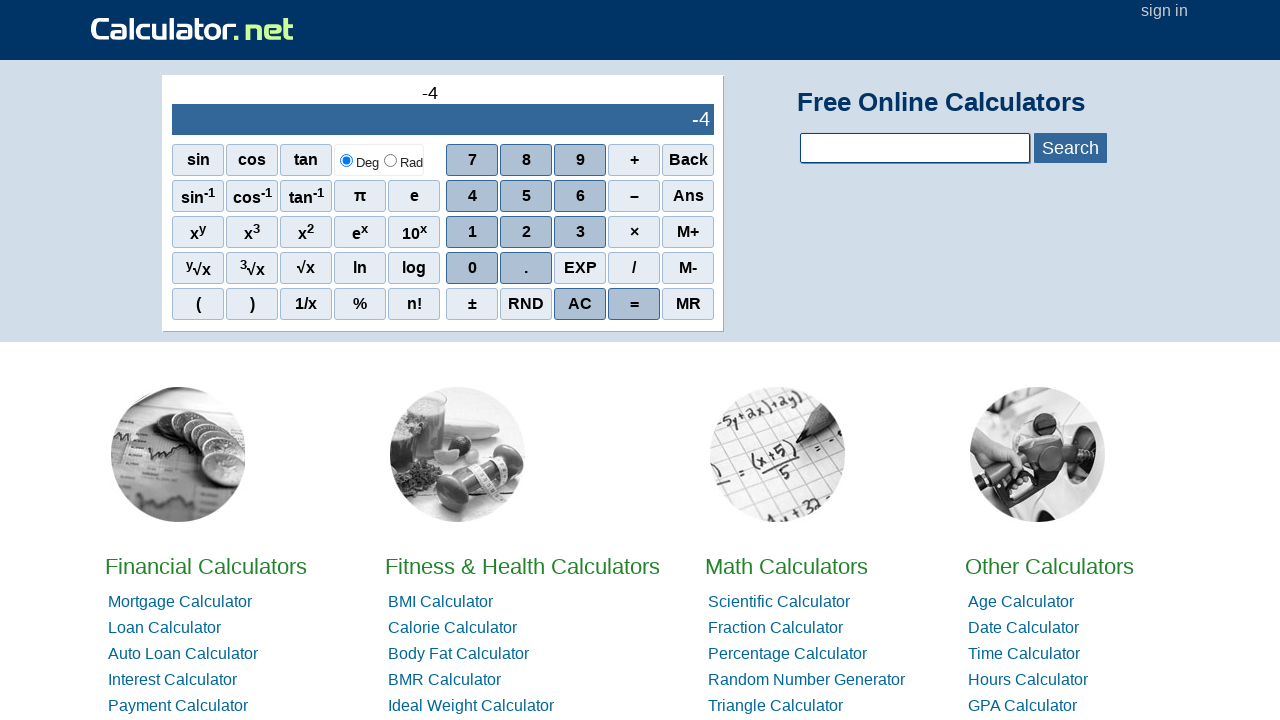

Clicked digit 2 at (306, 232) on span:has-text('2')
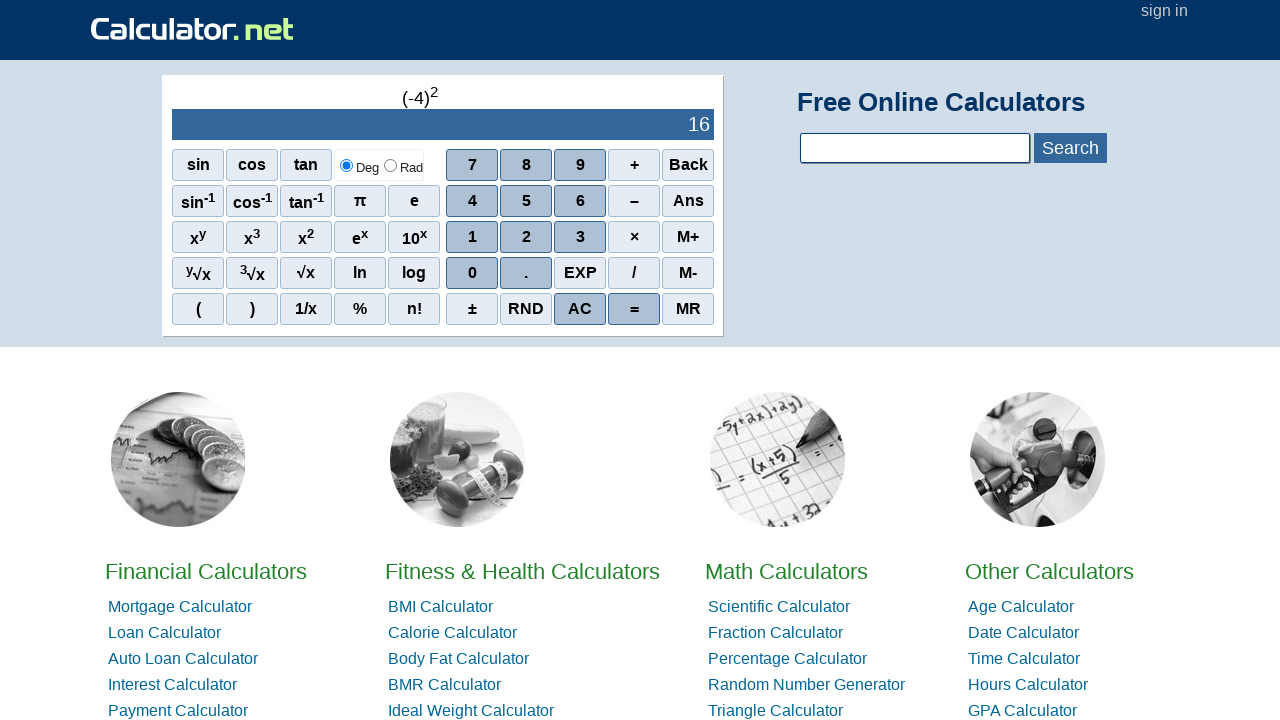

Clicked digit 3 at (252, 237) on span:has-text('3')
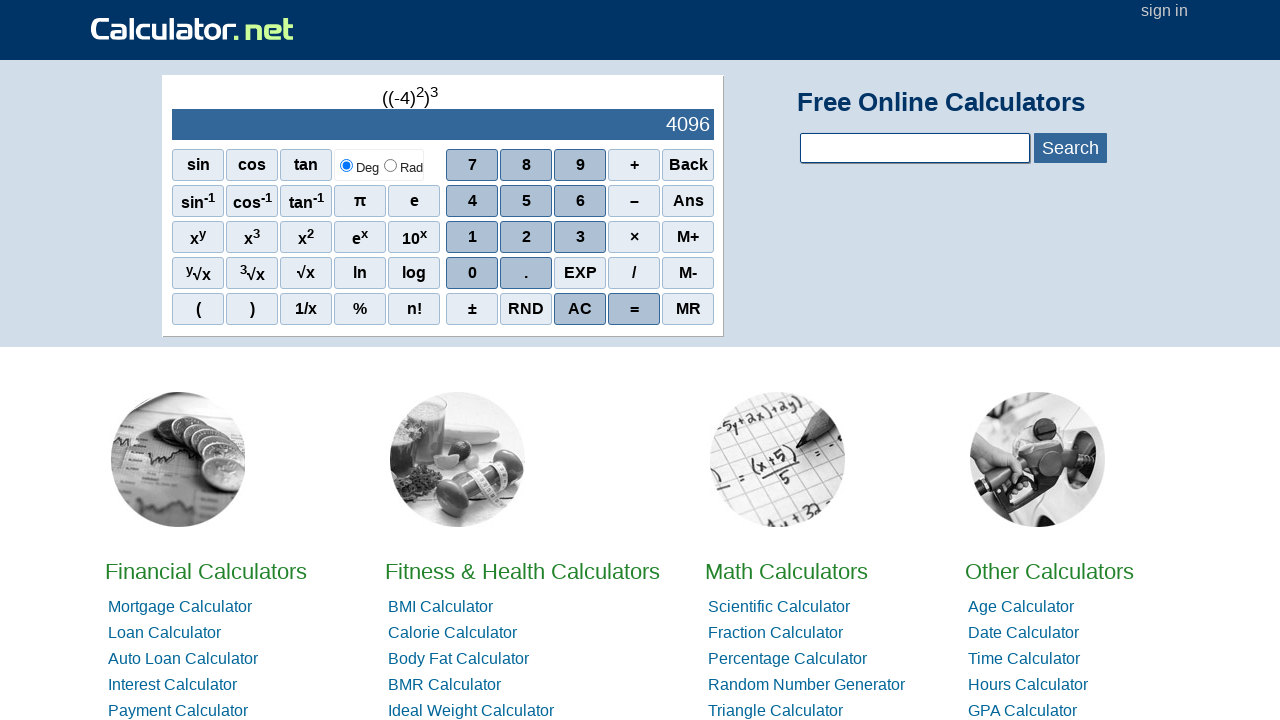

Clicked digit 4 at (472, 201) on span:has-text('4')
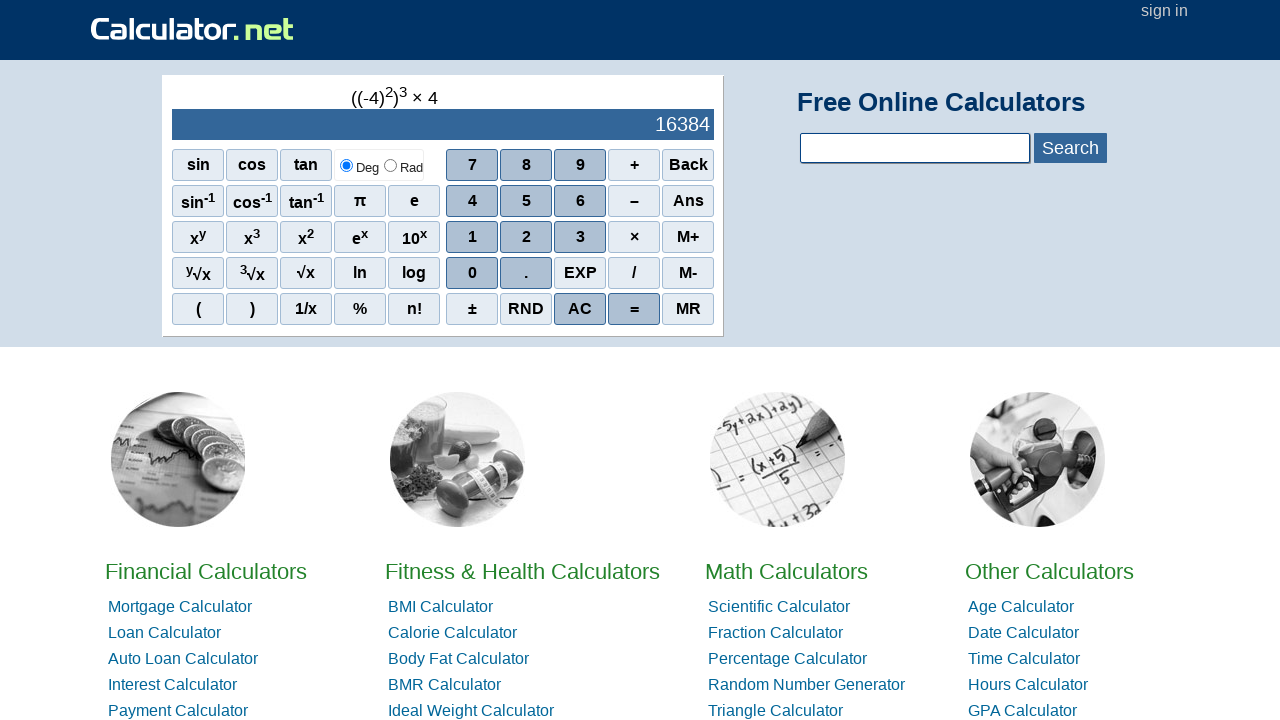

Clicked addition operator button at (634, 165) on span:has-text('+')
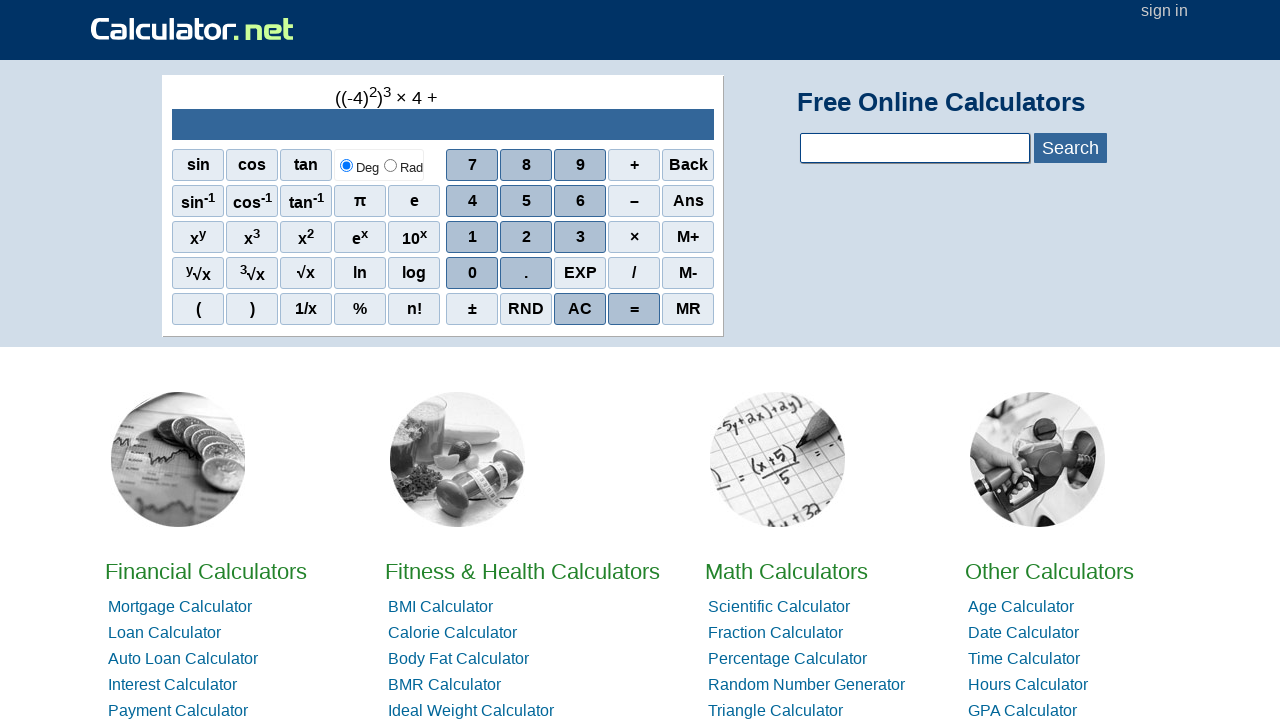

Clicked digit 3 at (252, 237) on span:has-text('3')
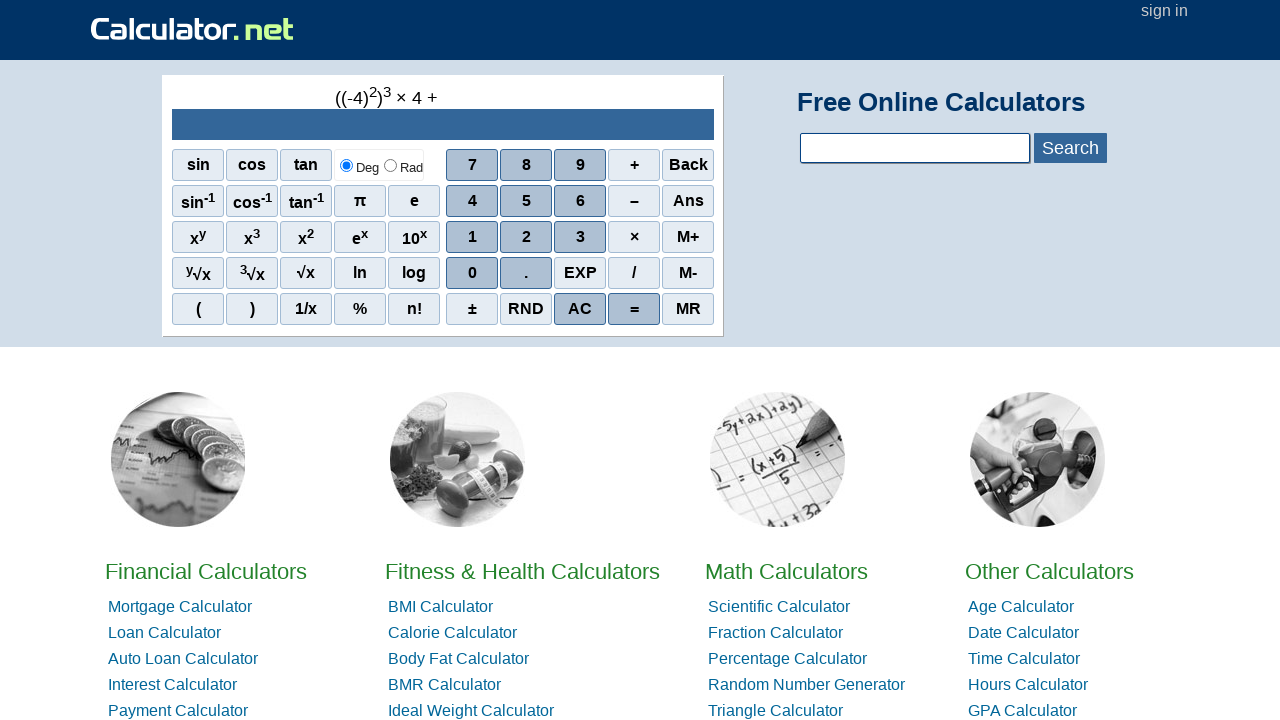

Clicked digit 4 at (472, 201) on span:has-text('4')
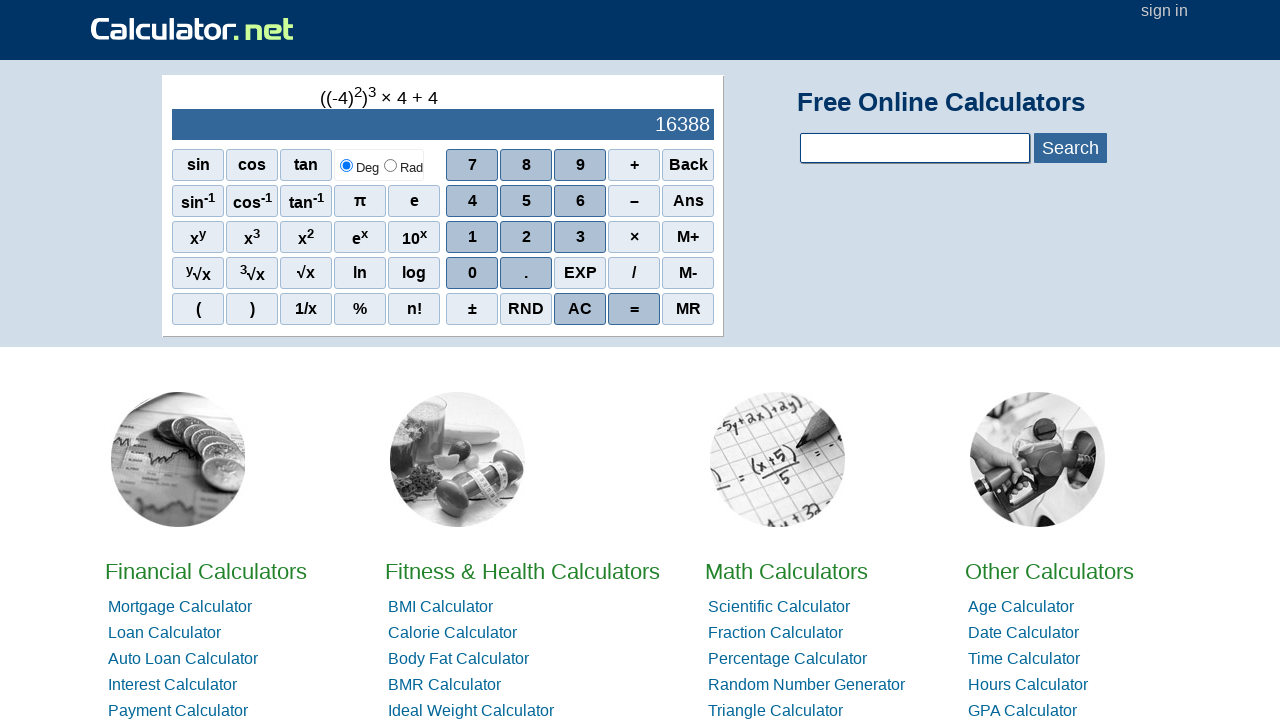

Clicked digit 5 at (526, 201) on span:has-text('5')
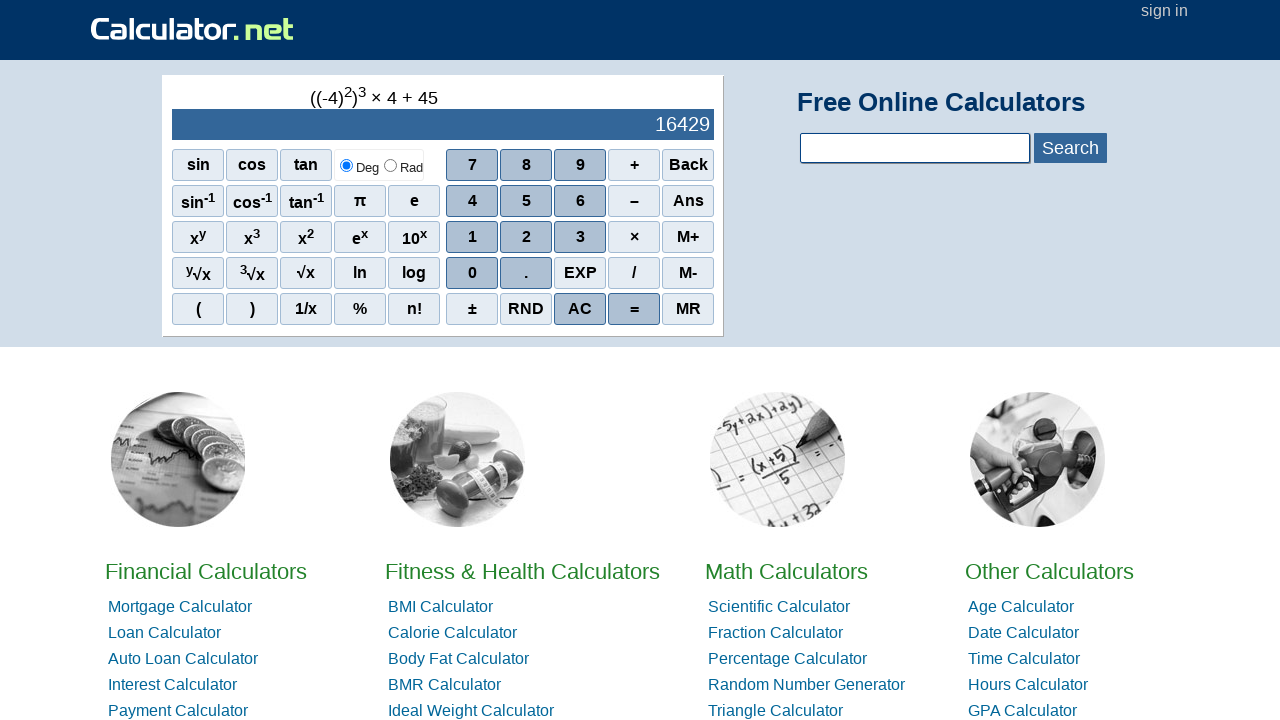

Clicked digit 3 at (252, 237) on span:has-text('3')
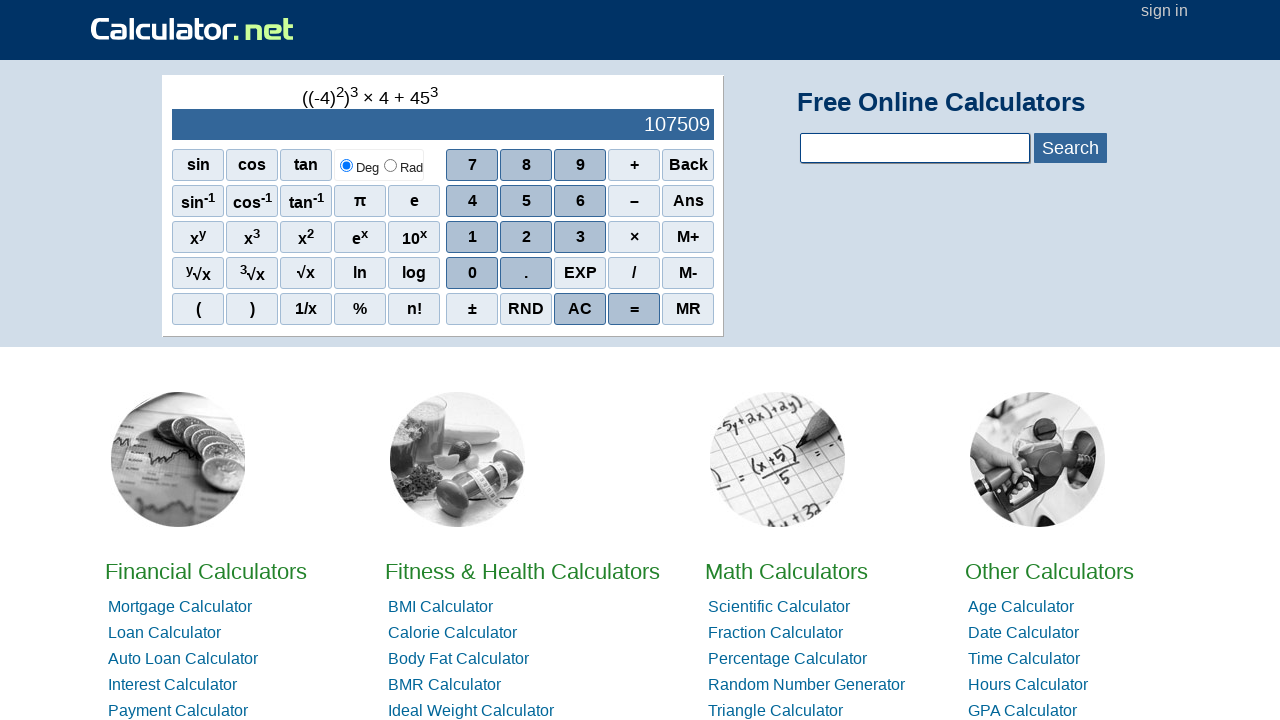

Clicked digit 4 at (472, 201) on span:has-text('4')
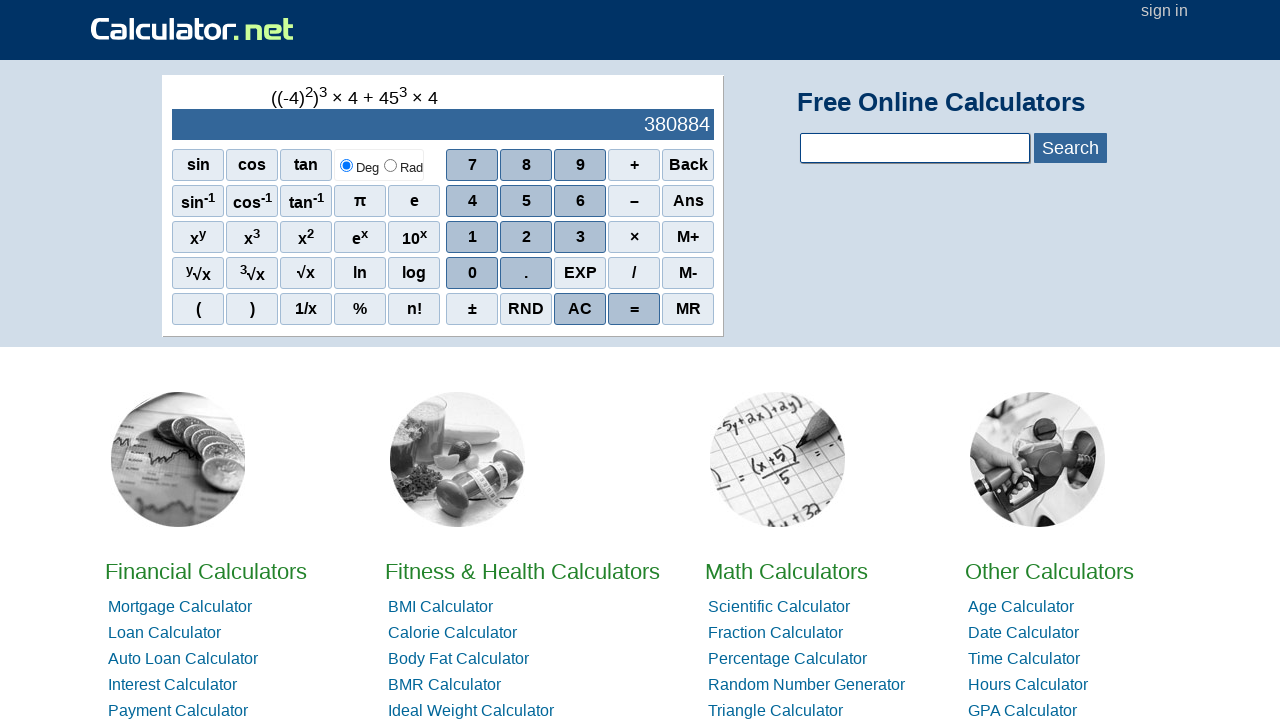

Clicked digit 5 at (526, 201) on span:has-text('5')
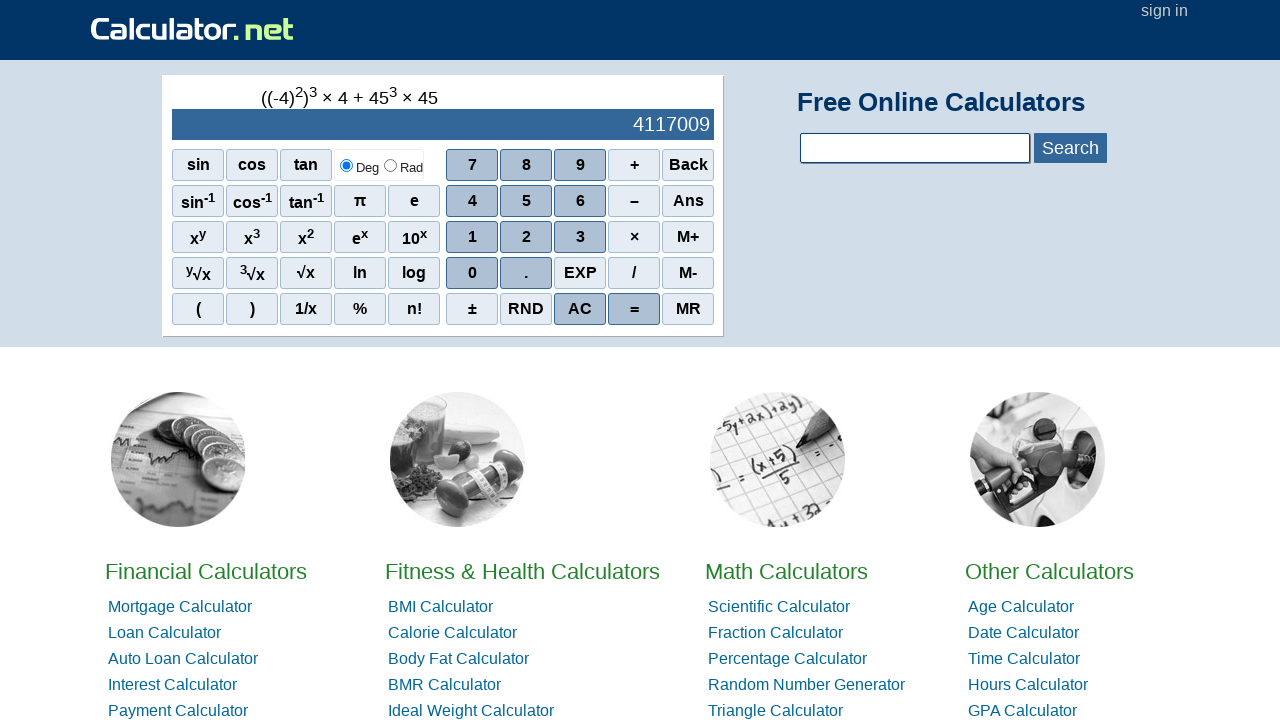

Clicked AC button to clear calculator at (688, 165) on span:has-text('AC')
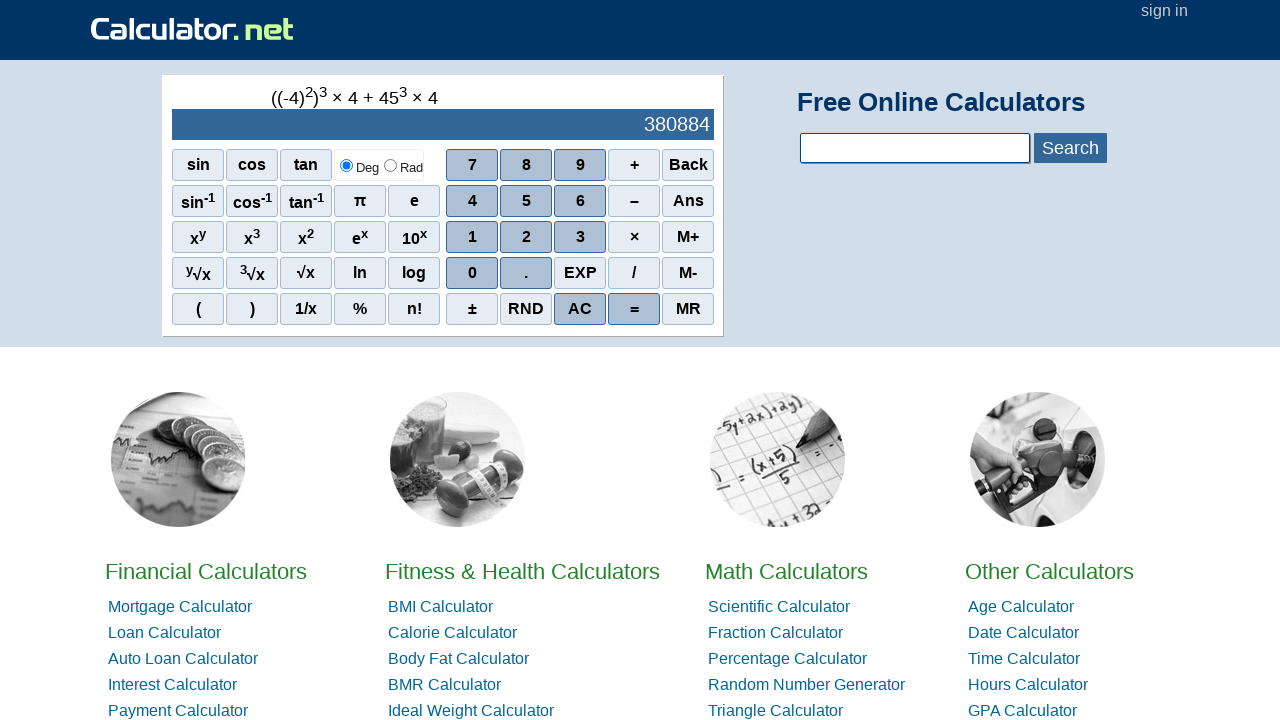

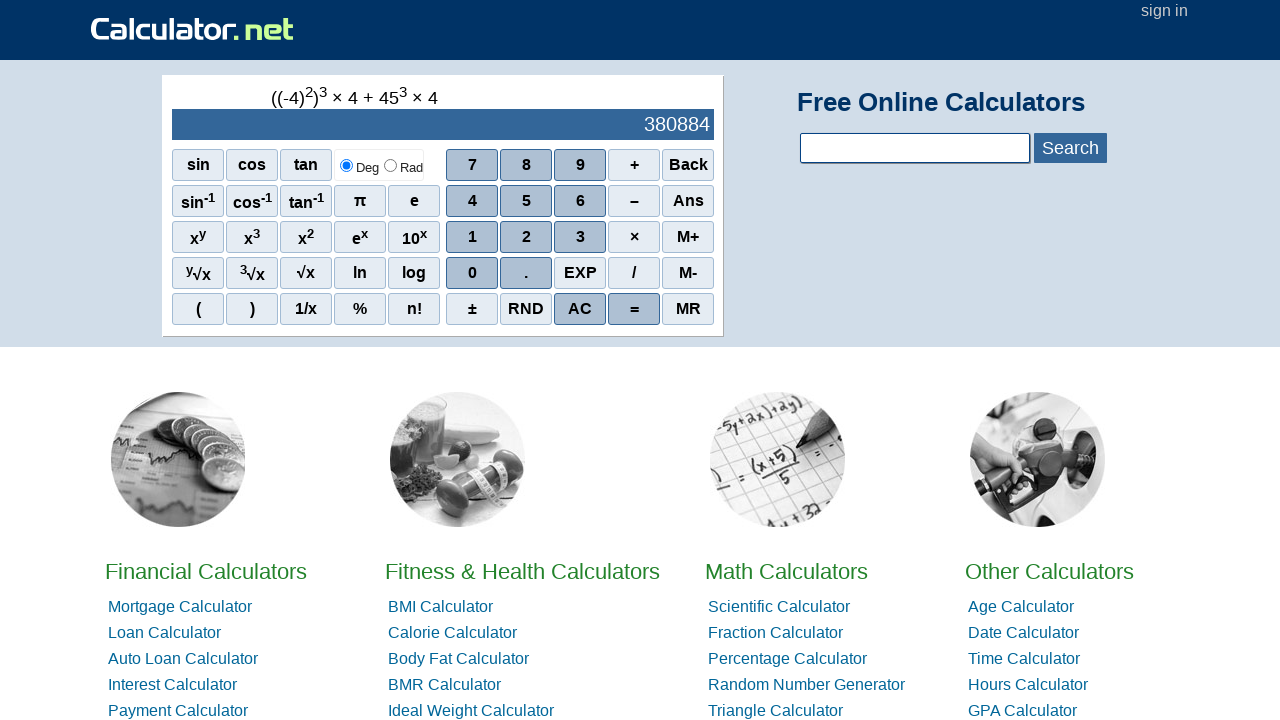